Tests table sorting by clicking the Due column header and verifying the values are sorted in ascending order

Starting URL: http://the-internet.herokuapp.com/tables

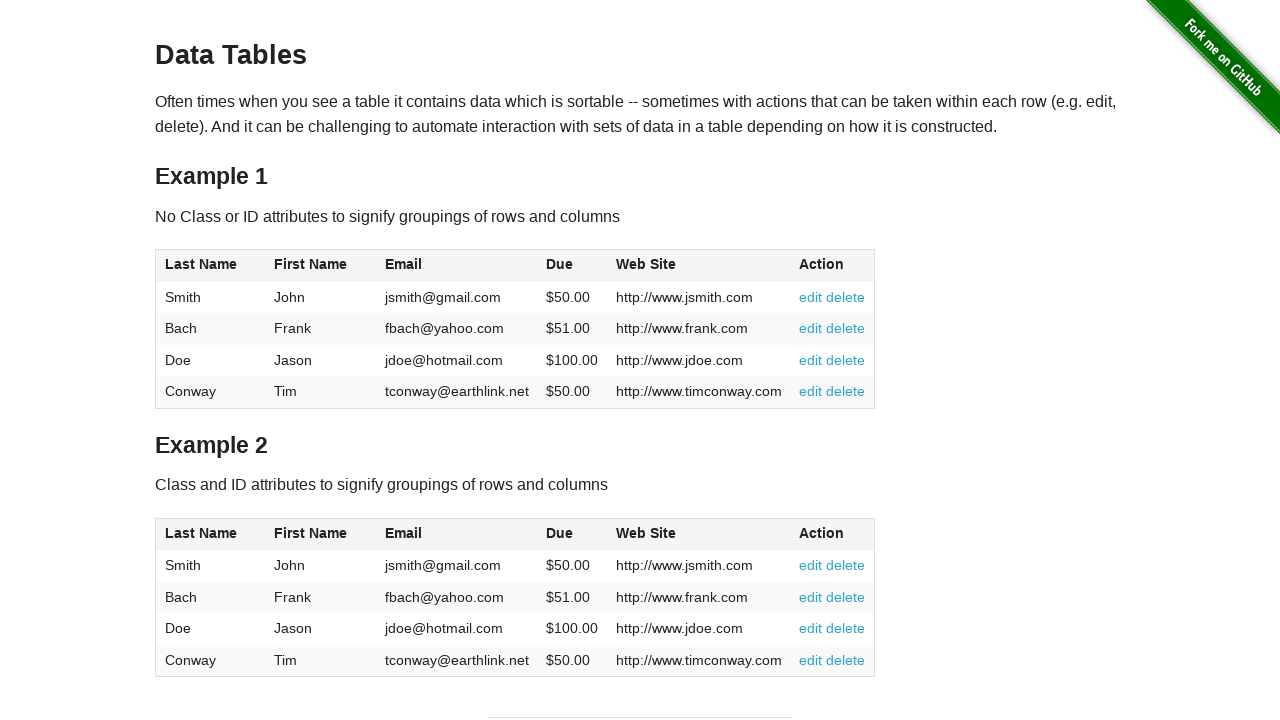

Clicked Due column header to sort table at (572, 266) on #table1 thead tr th:nth-of-type(4)
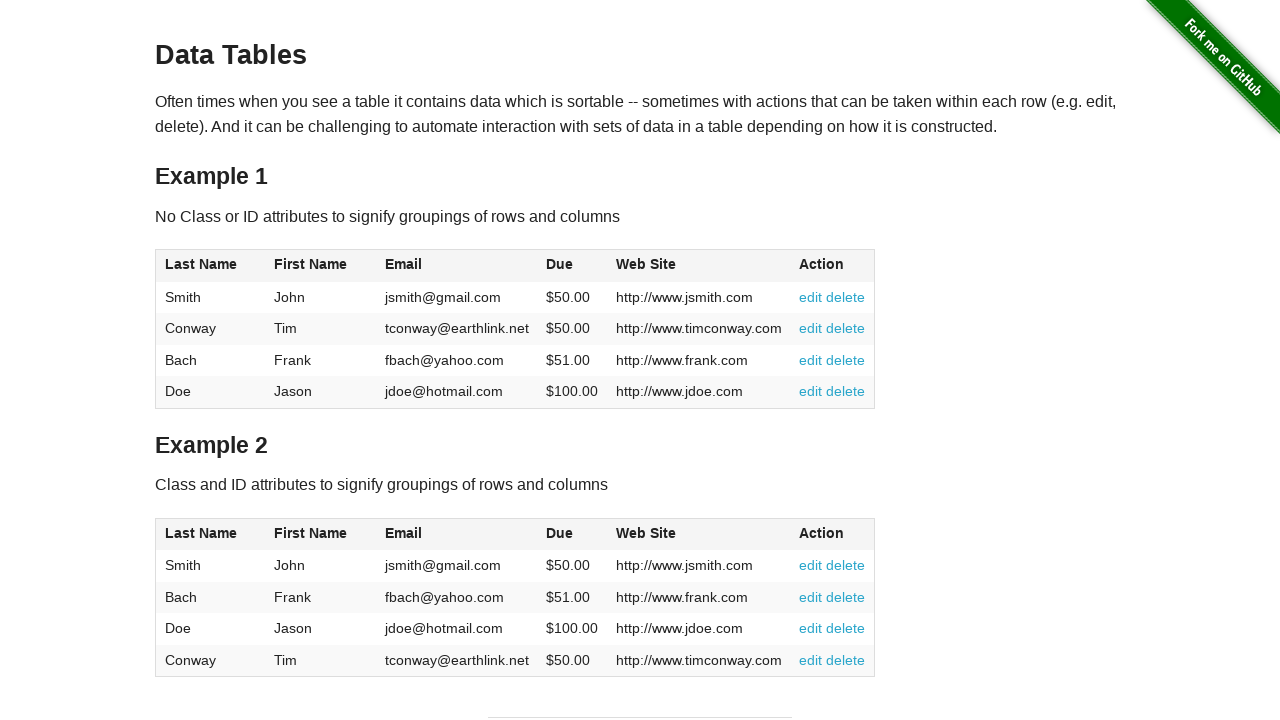

Table Due column values loaded
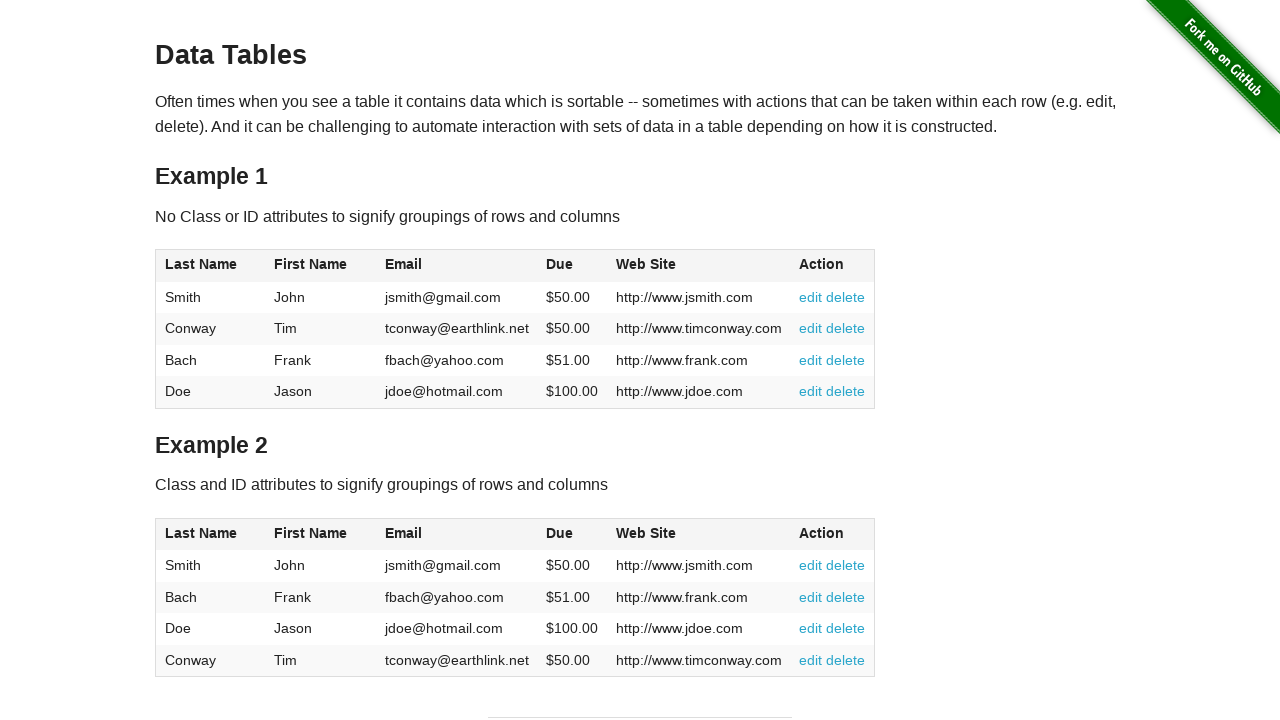

Retrieved all Due column values from table
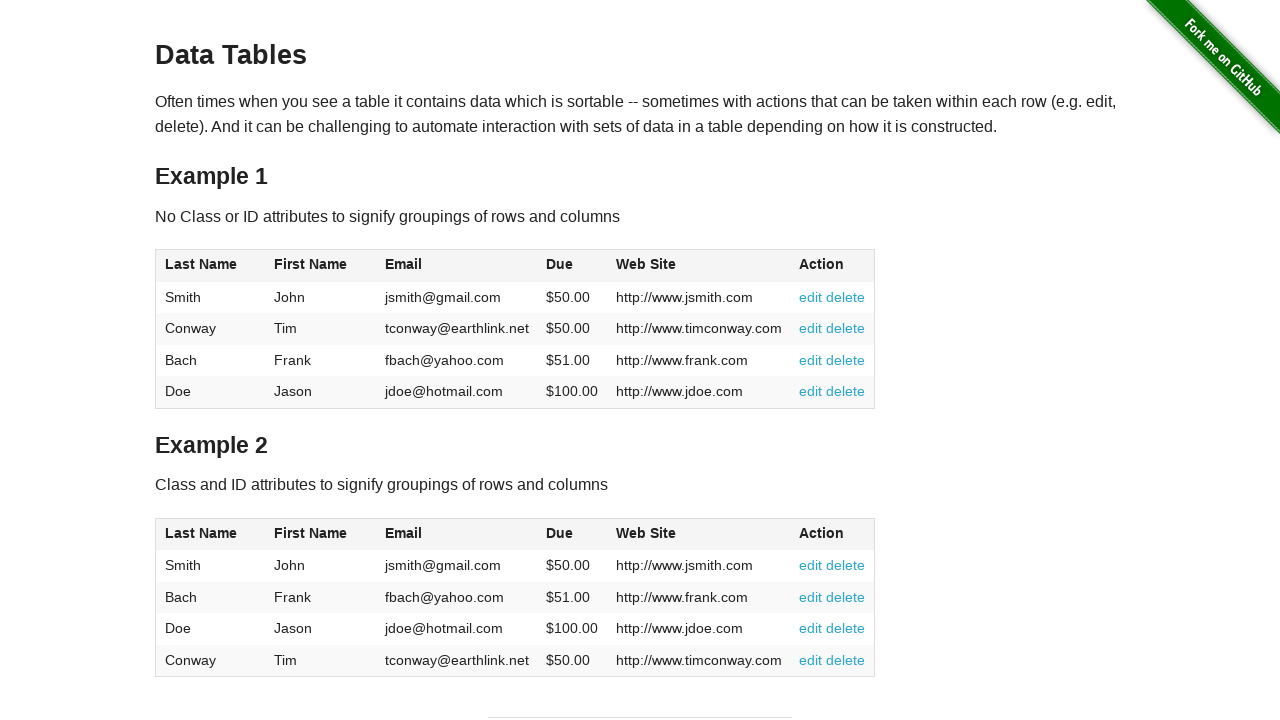

Verified Due column values are sorted in ascending order
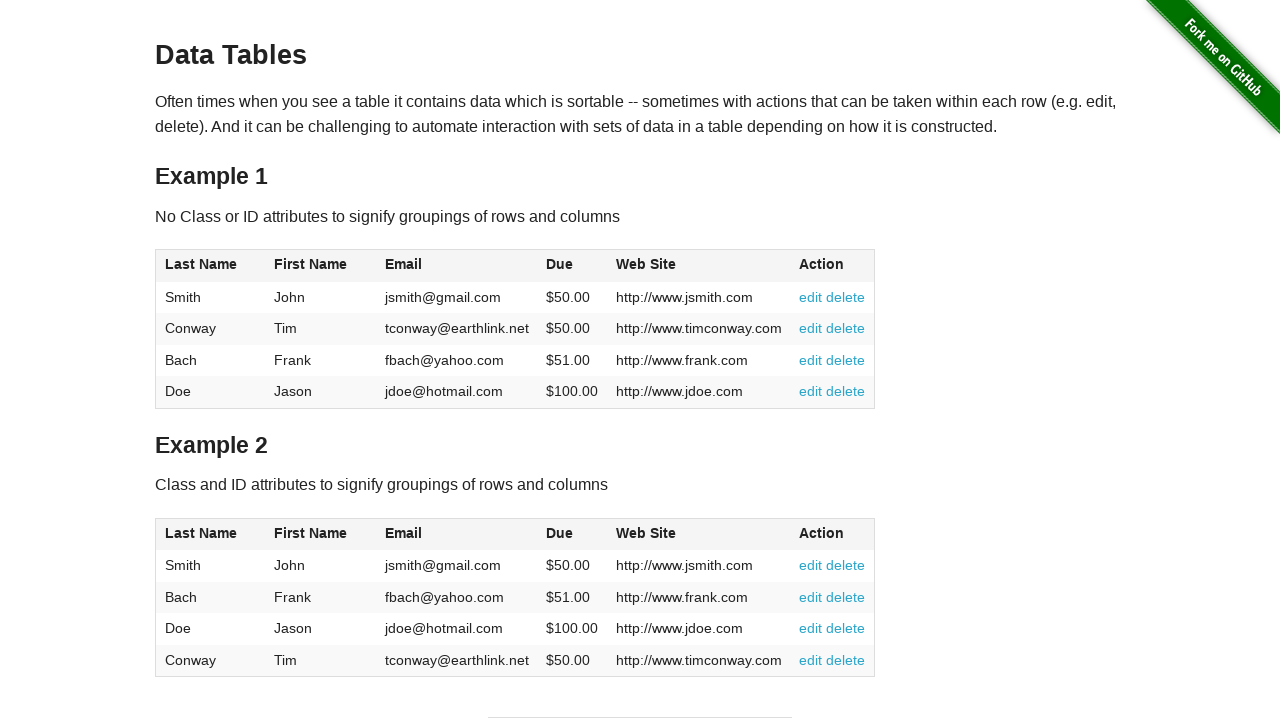

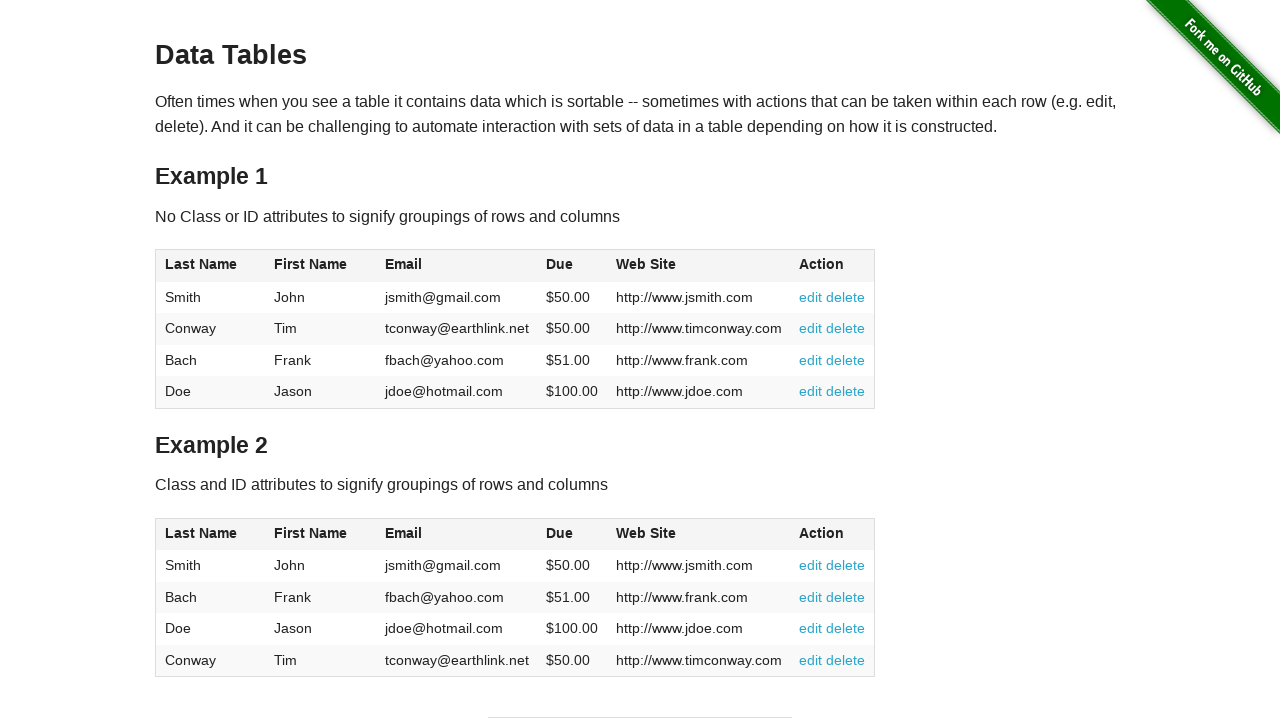